Tests dropdown selection functionality by selecting different options using various methods

Starting URL: http://the-internet.herokuapp.com/

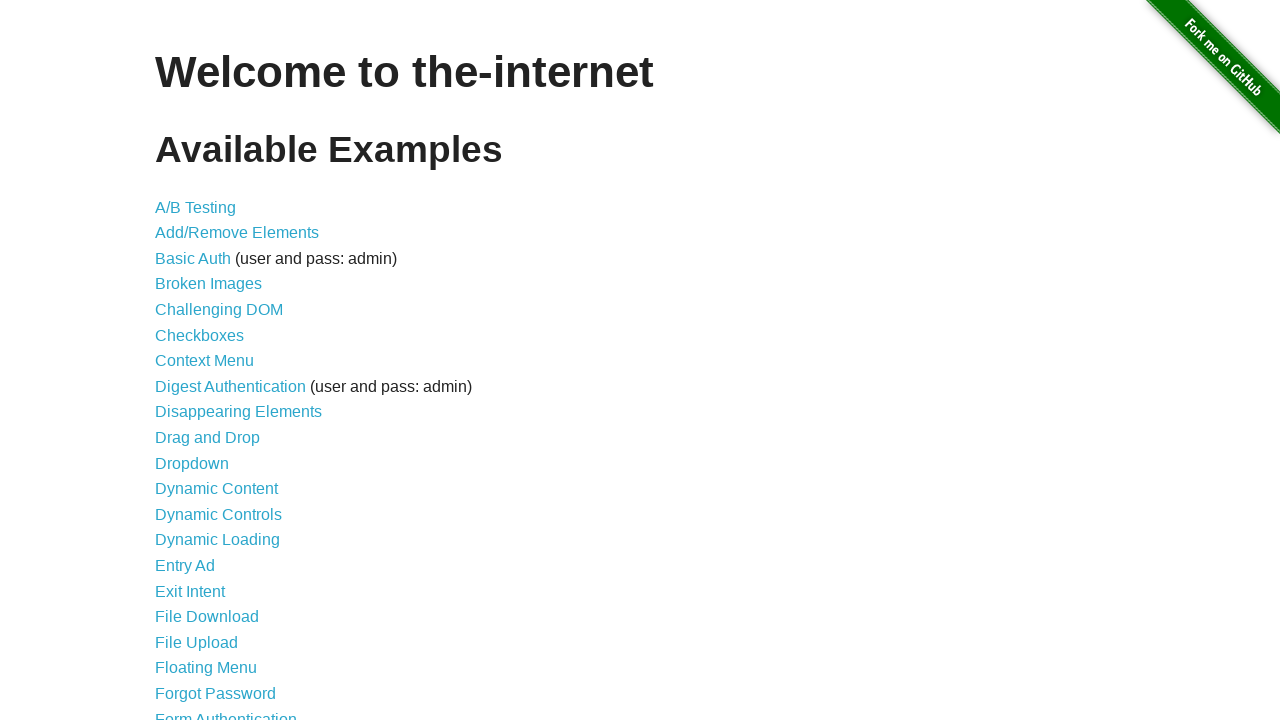

Clicked on Dropdown link at (192, 463) on a[href='/dropdown']
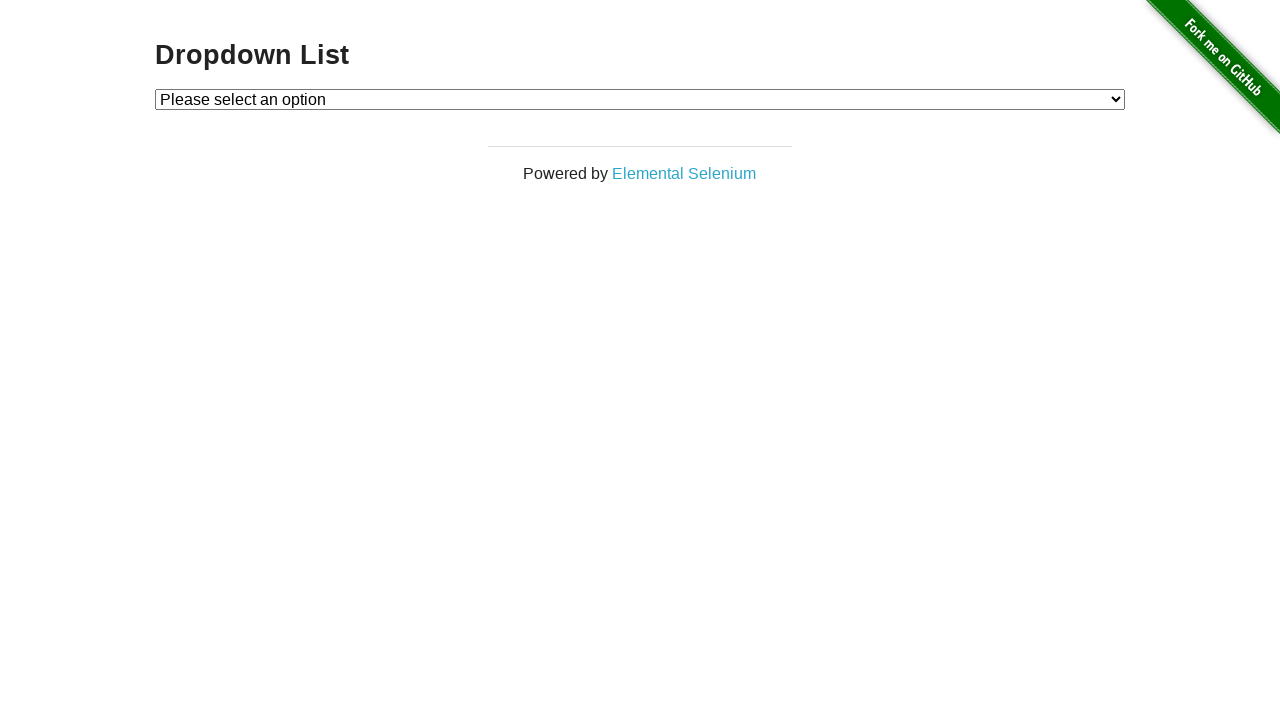

Dropdown element is now visible
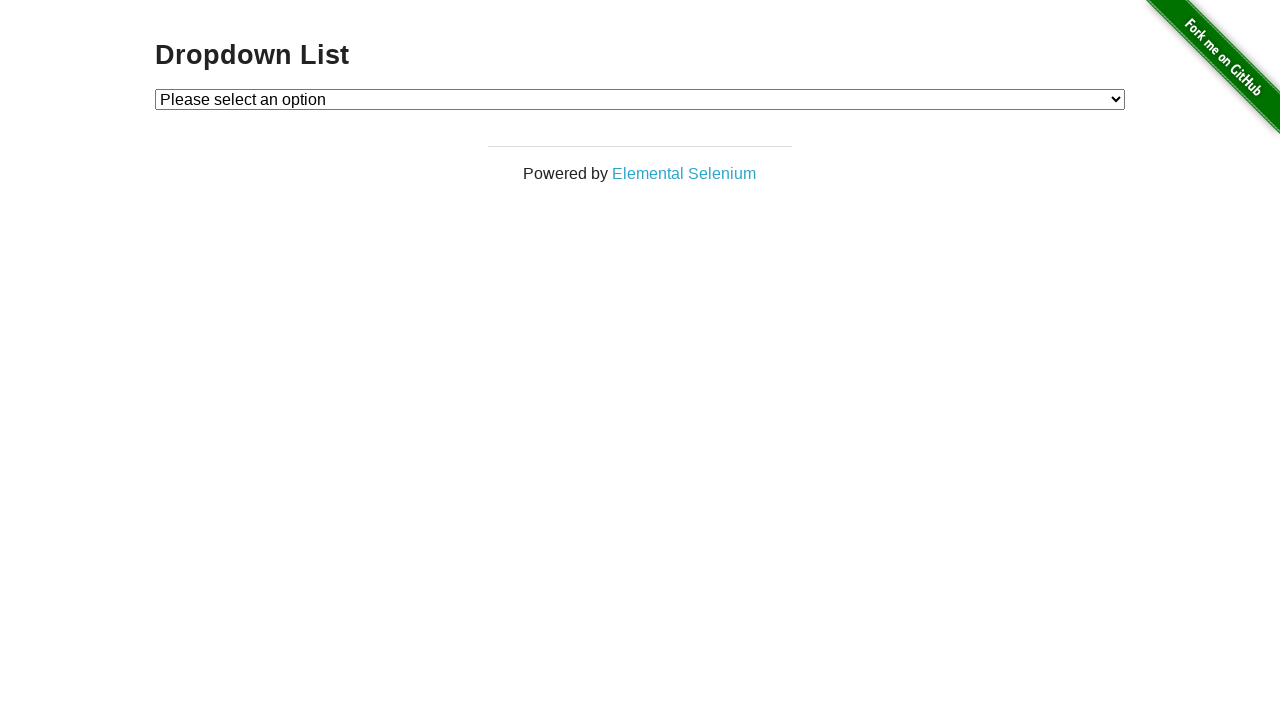

Selected Option 2 from dropdown using visible text on #dropdown
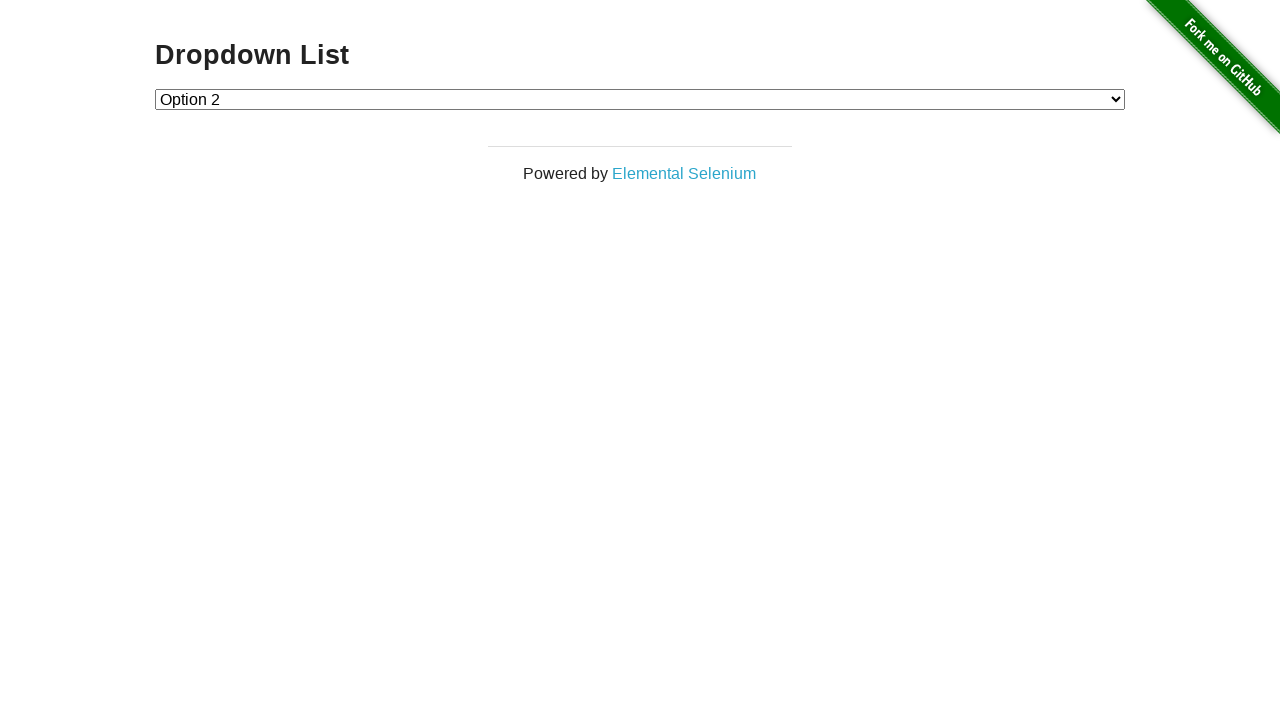

Selected Option 1 from dropdown using value attribute on #dropdown
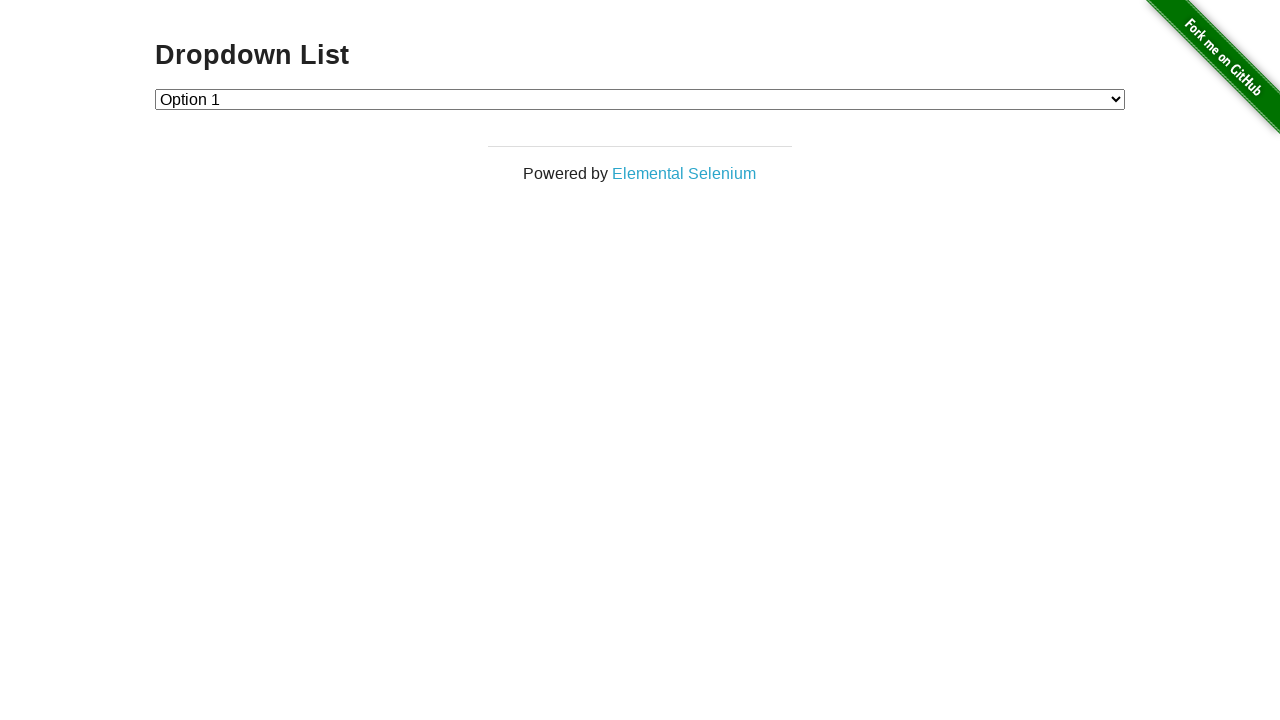

Selected Option 2 from dropdown using index on #dropdown
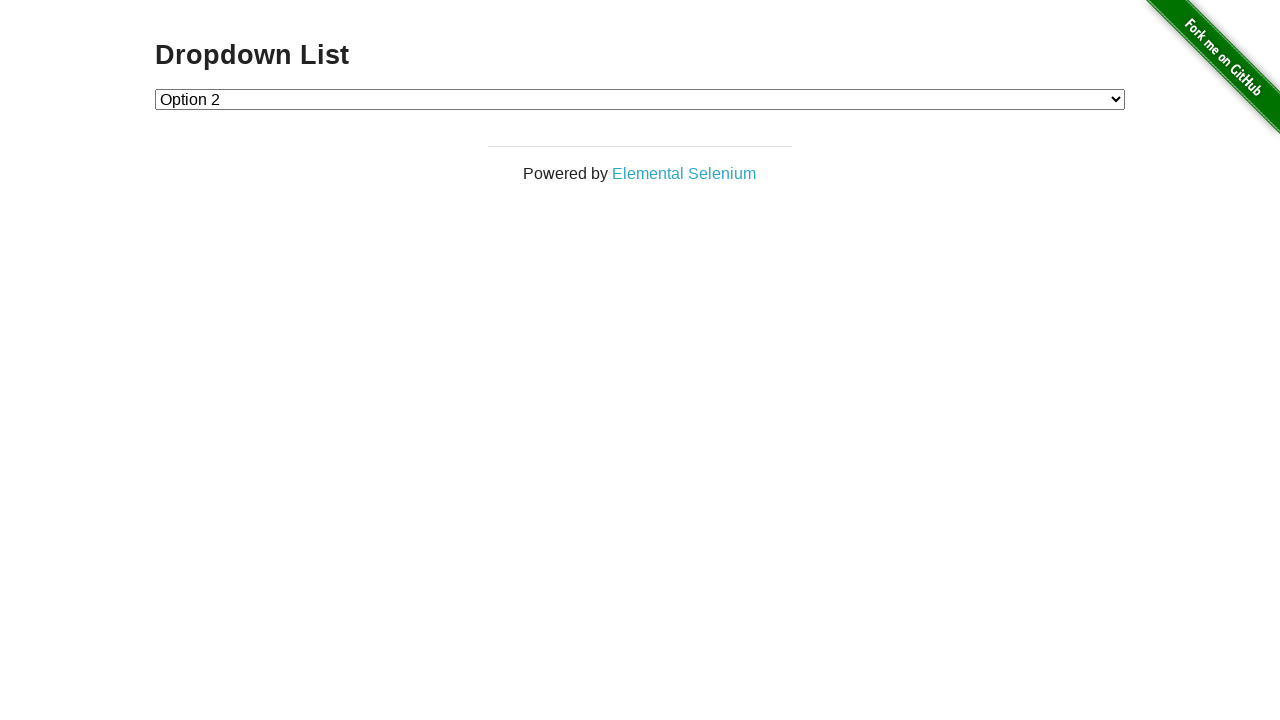

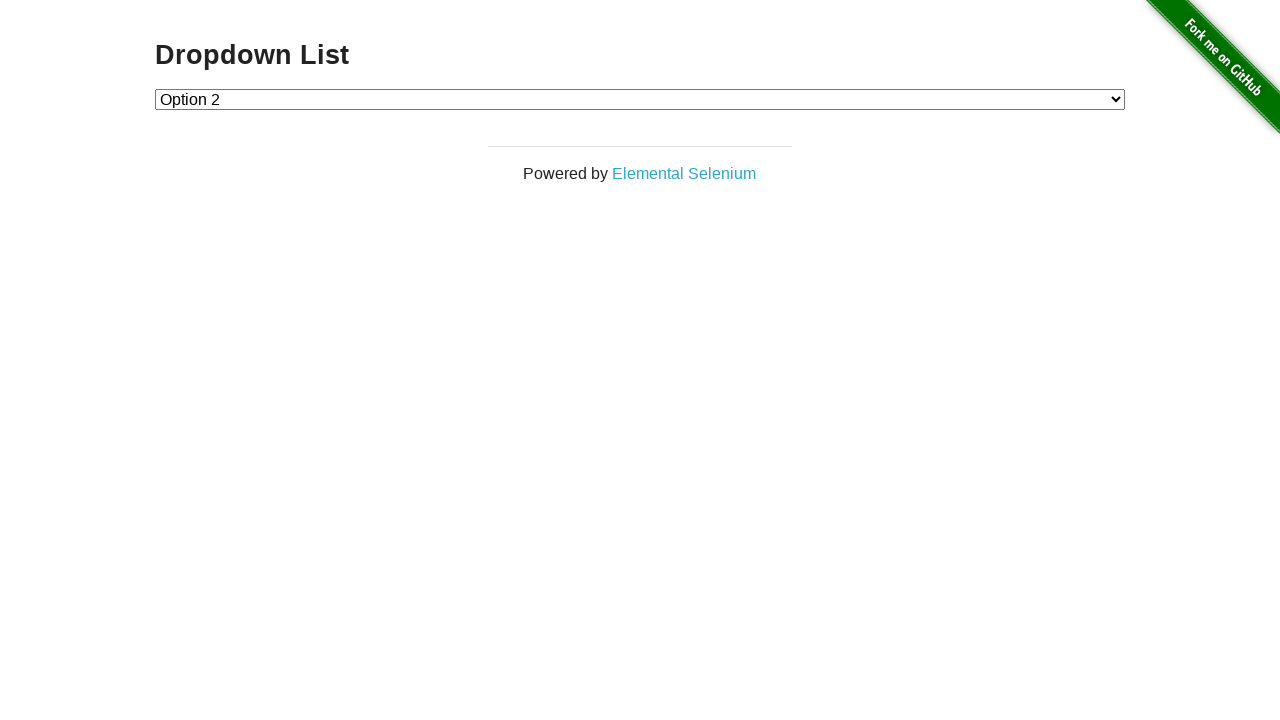